Tests a data types form by filling in personal information fields (name, address, city, country, email, phone, job position, company) and submitting the form, with the zip code field intentionally left empty to verify validation behavior.

Starting URL: https://bonigarcia.dev/selenium-webdriver-java/data-types.html

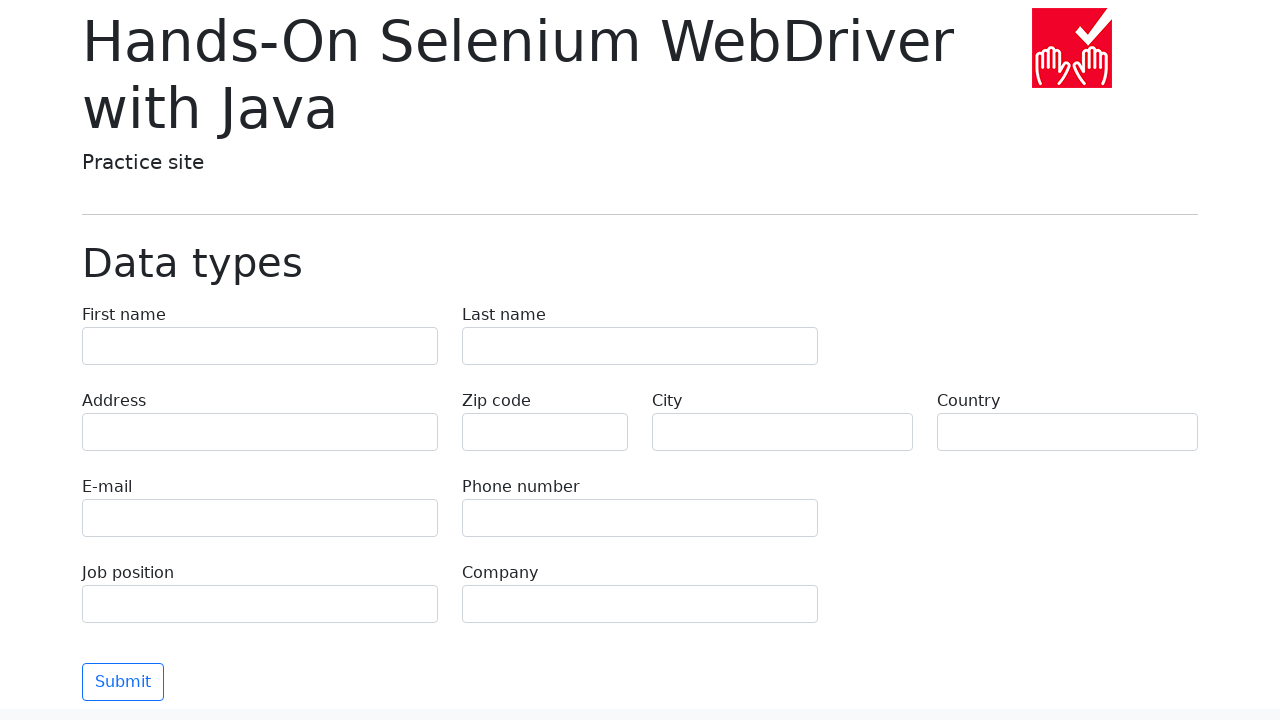

Filled first name field with 'Иван' on body > main > div > form > div:nth-child(1) > div:nth-child(1) > label > input
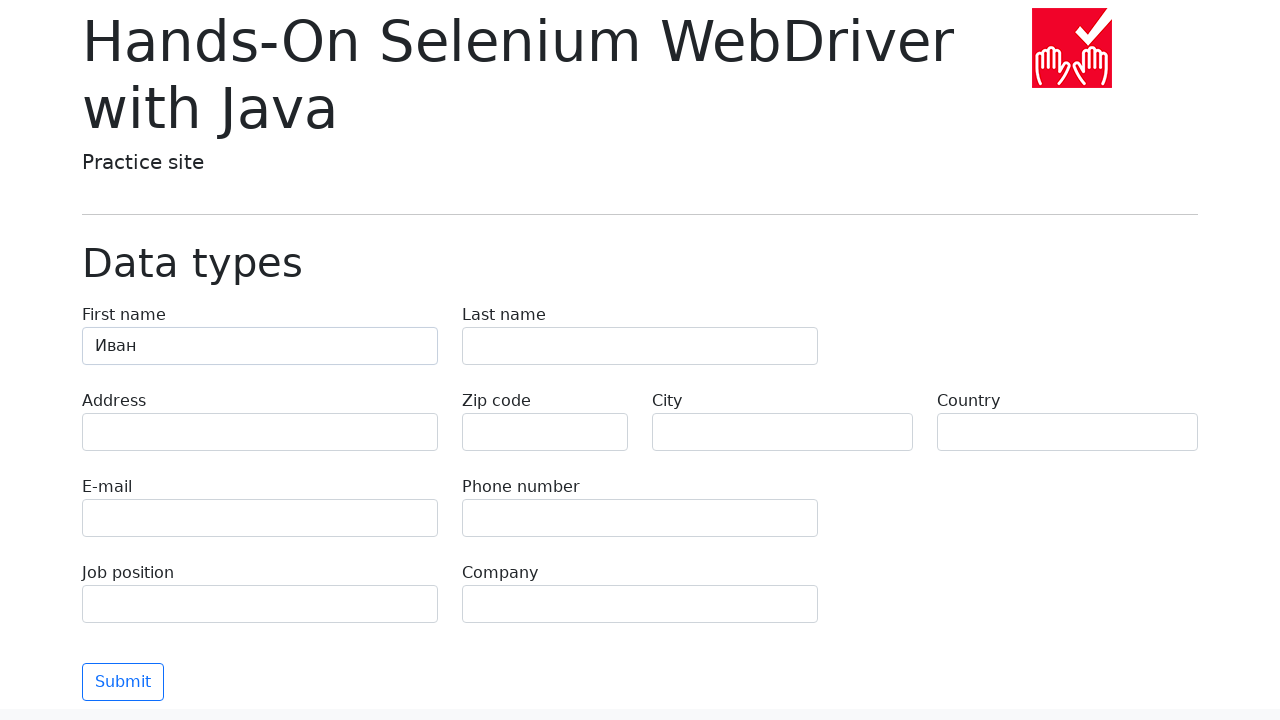

Filled last name field with 'Петров' on body > main > div > form > div:nth-child(1) > div:nth-child(2) > label > input
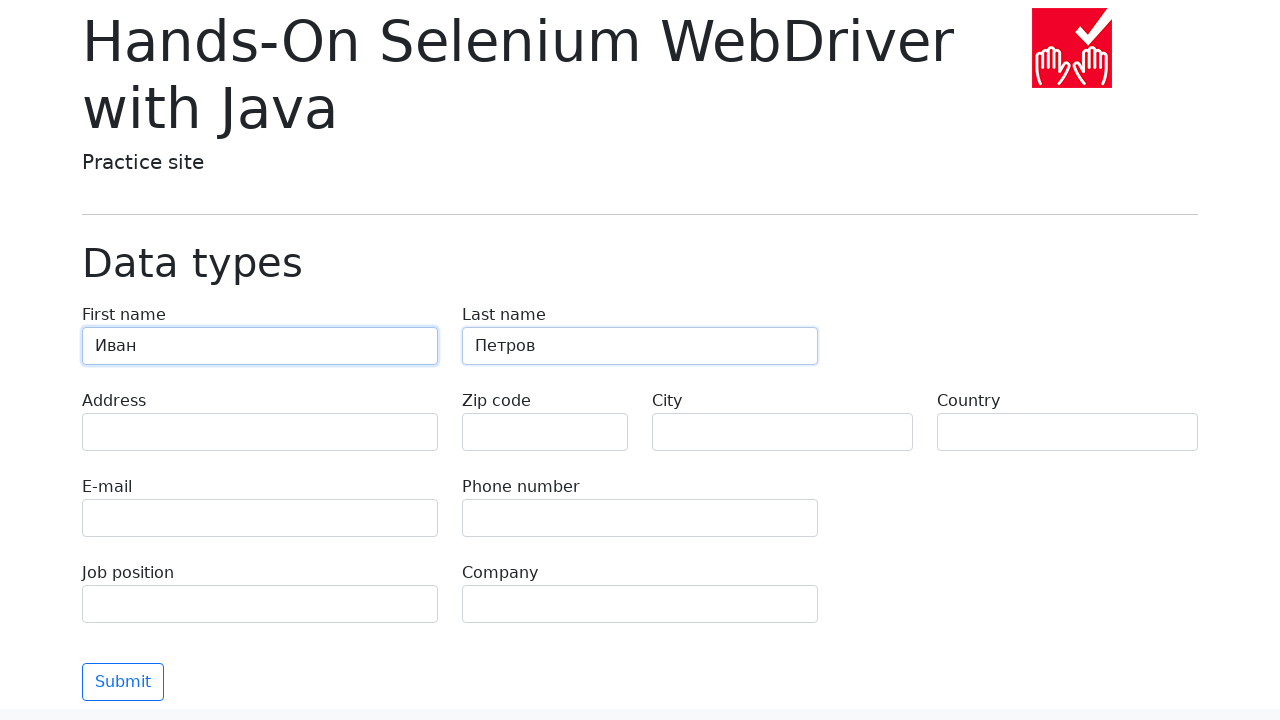

Filled address field with 'Ленина, 55-3' on body > main > div > form > div:nth-child(2) > div.col-md-4.py-2 > label > input
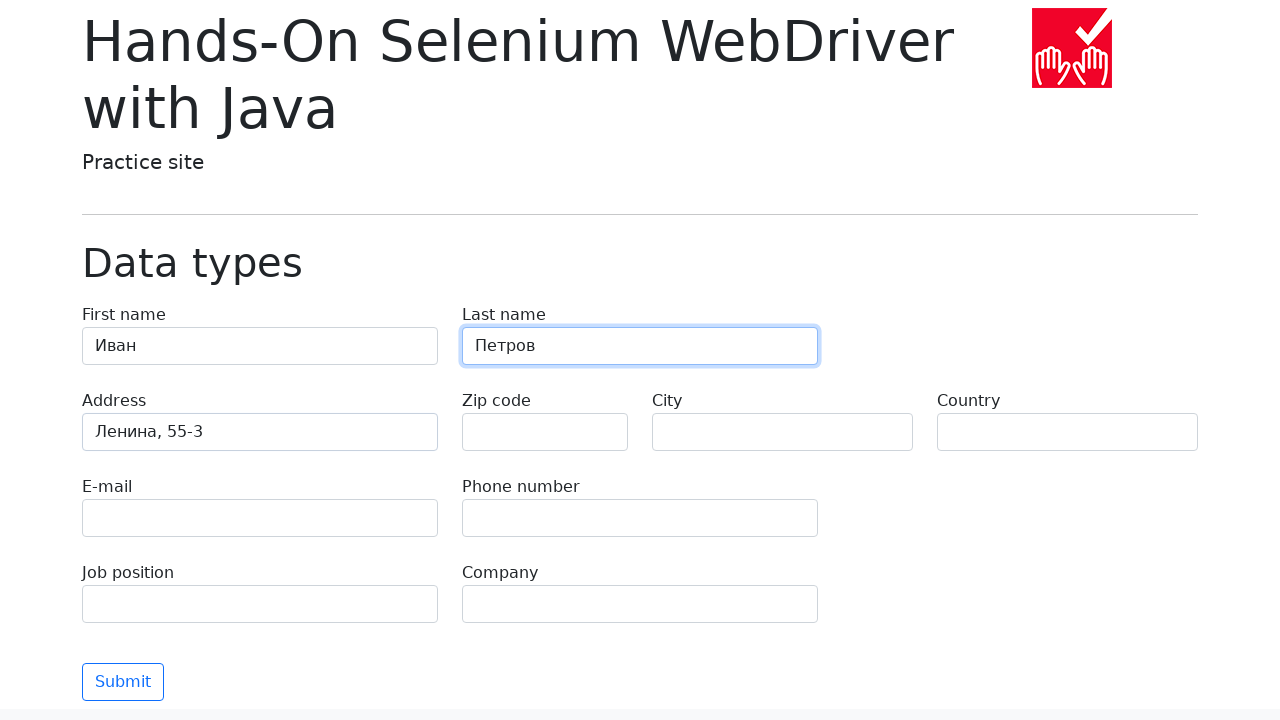

Left zip code field empty to verify validation behavior on body > main > div > form > div:nth-child(2) > div.col-md-2.py-2 > label > input
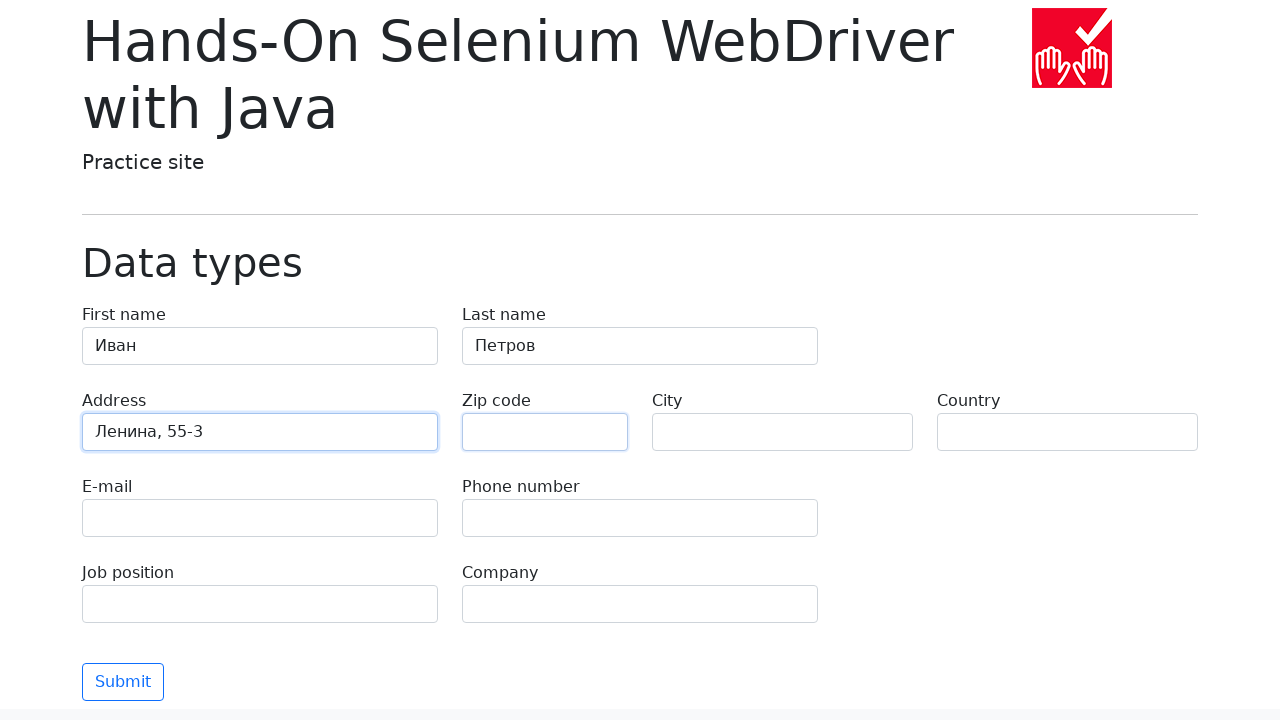

Filled city field with 'Москва' on body > main > div > form > div:nth-child(2) > div:nth-child(3) > label > input
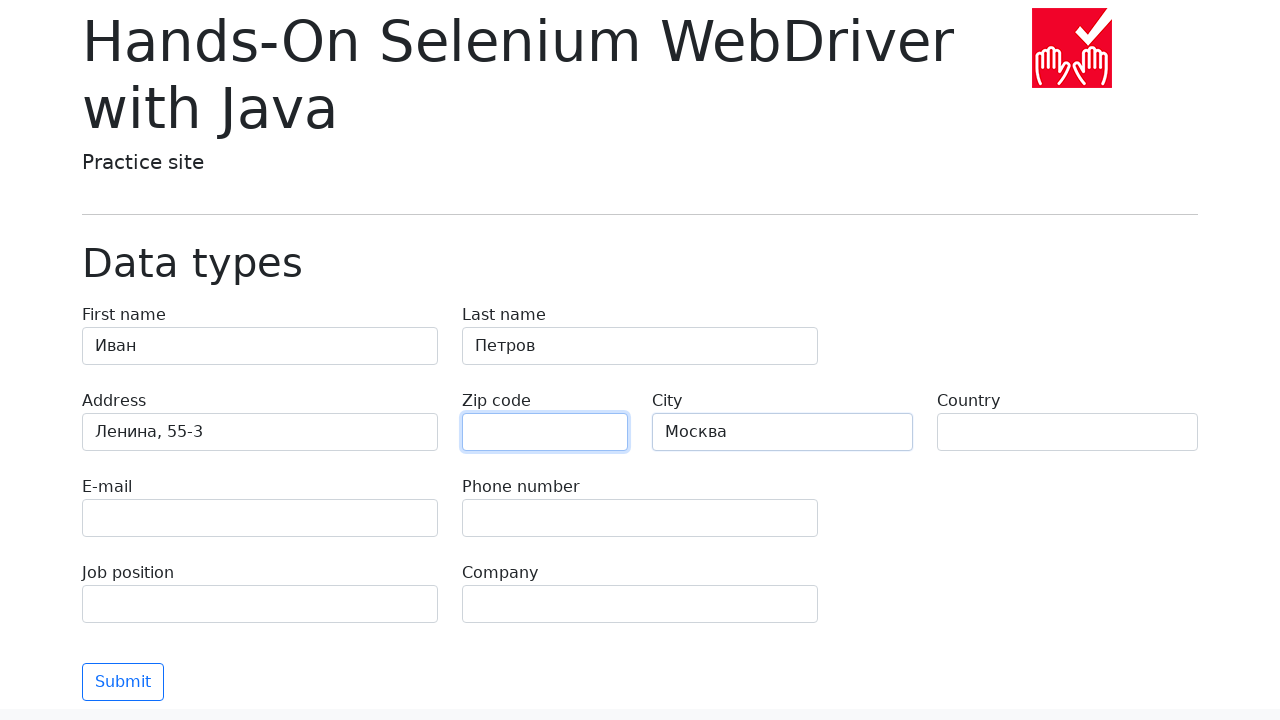

Filled country field with 'Россия' on body > main > div > form > div:nth-child(2) > div:nth-child(4) > label > input
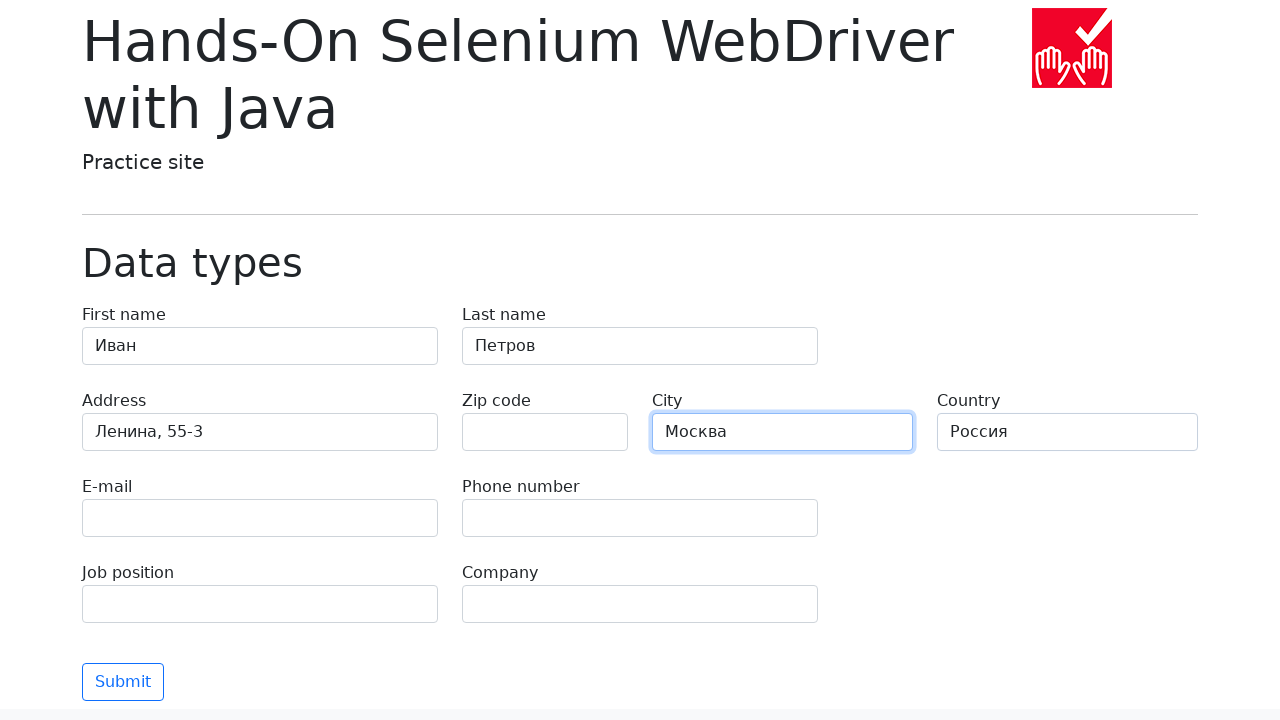

Filled email field with 'test@skypro.com' on body > main > div > form > div:nth-child(3) > div:nth-child(1) > label > input
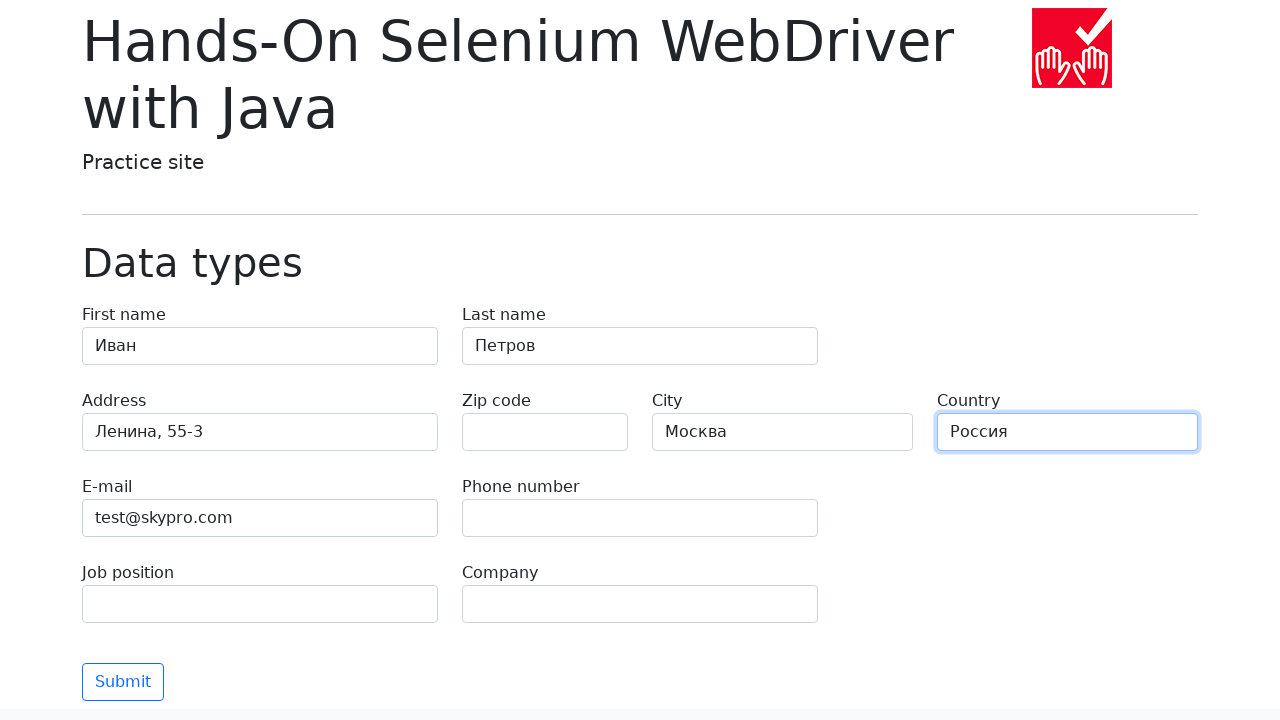

Filled phone number field with '+7985899998787' on body > main > div > form > div:nth-child(3) > div:nth-child(2) > label > input
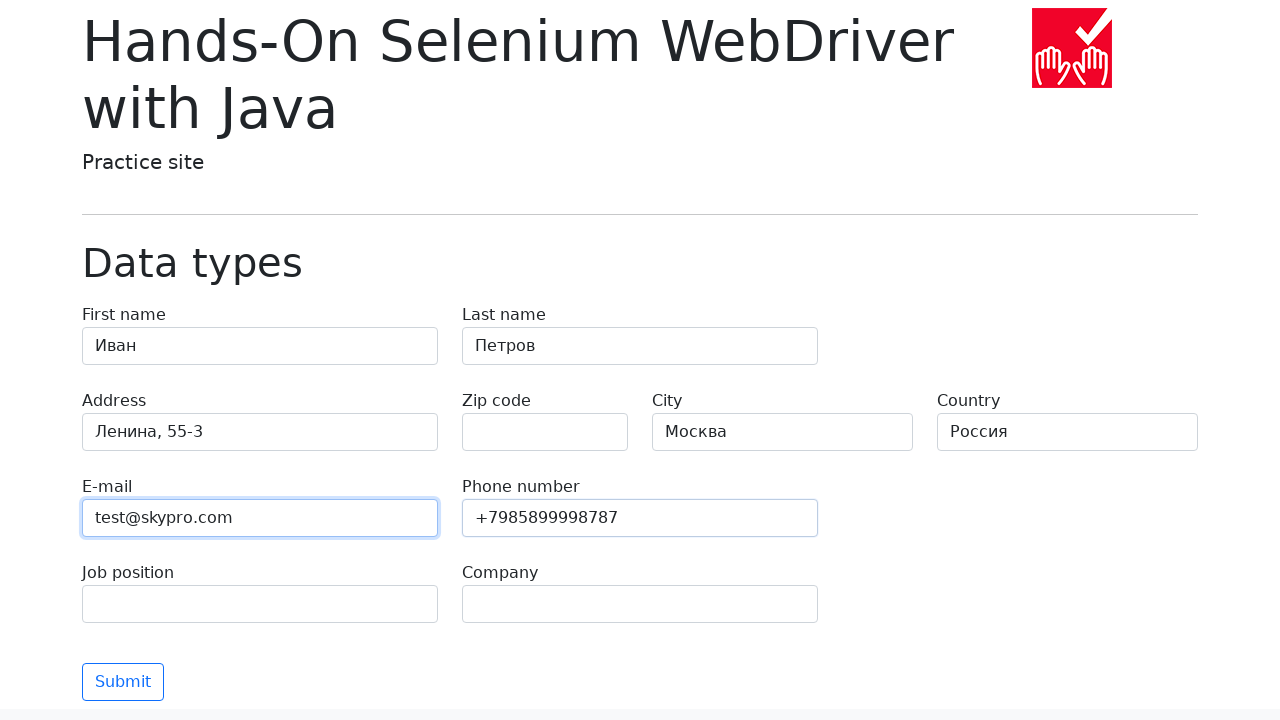

Filled job position field with 'QA' on body > main > div > form > div:nth-child(4) > div:nth-child(1) > label > input
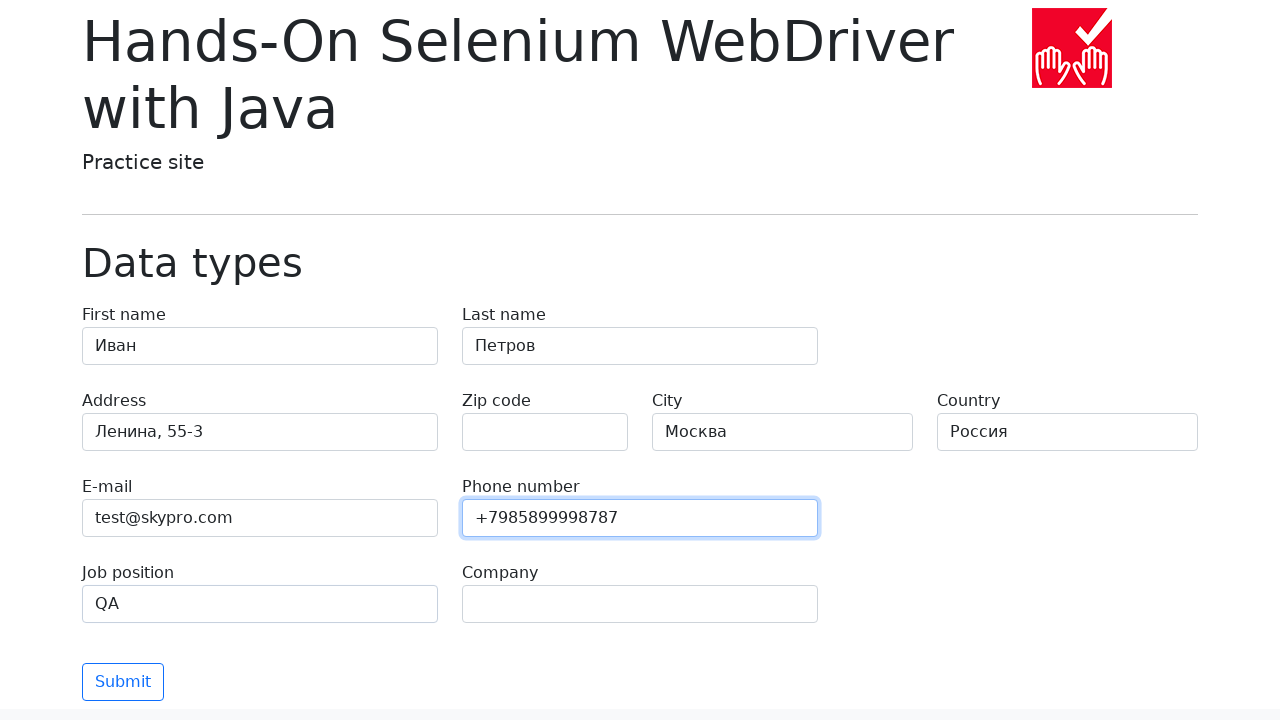

Filled company field with 'SkyPro' on body > main > div > form > div:nth-child(4) > div:nth-child(2) > label > input
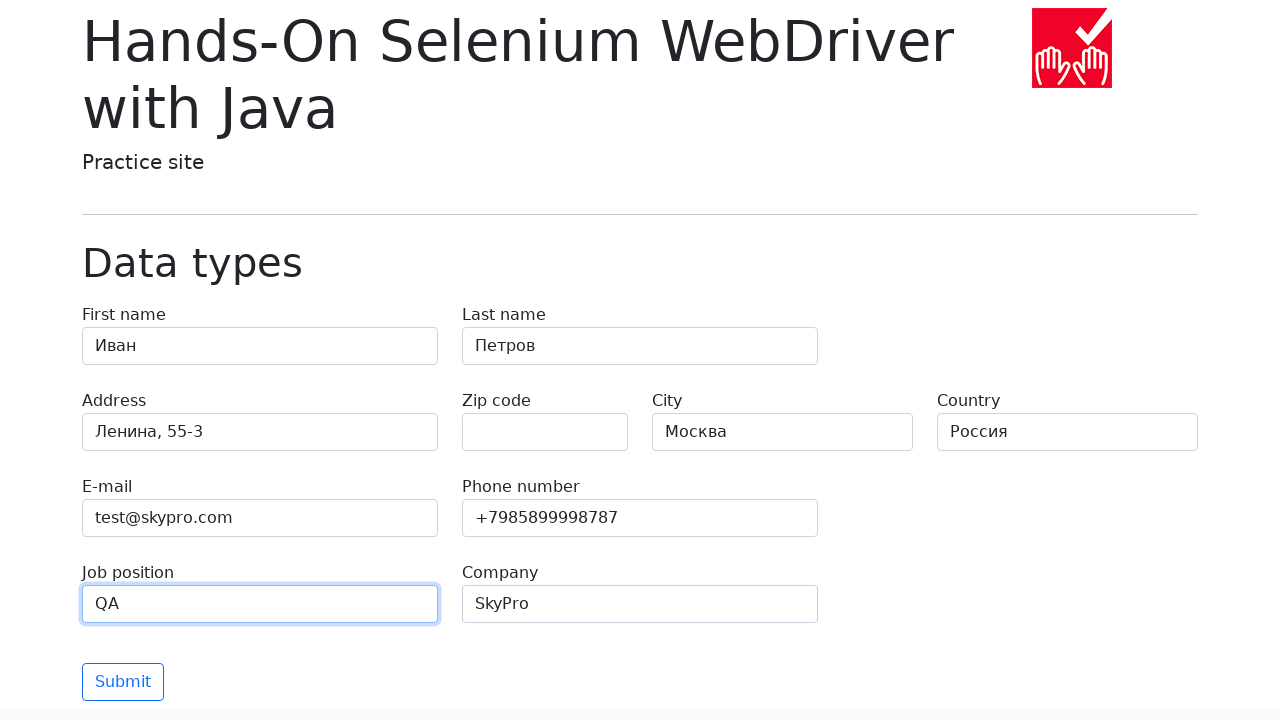

Clicked submit button to submit form at (123, 682) on body > main > div > form > div:nth-child(5) > div > button
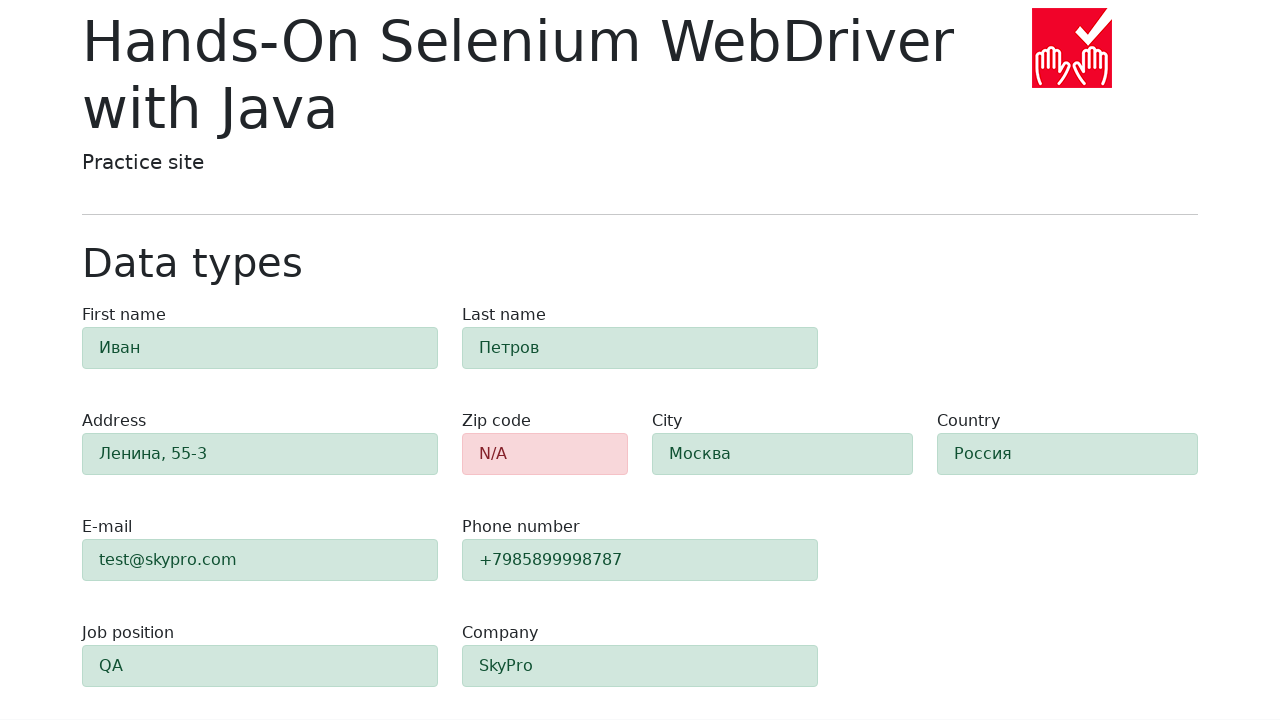

Zip code validation error element appeared after form submission
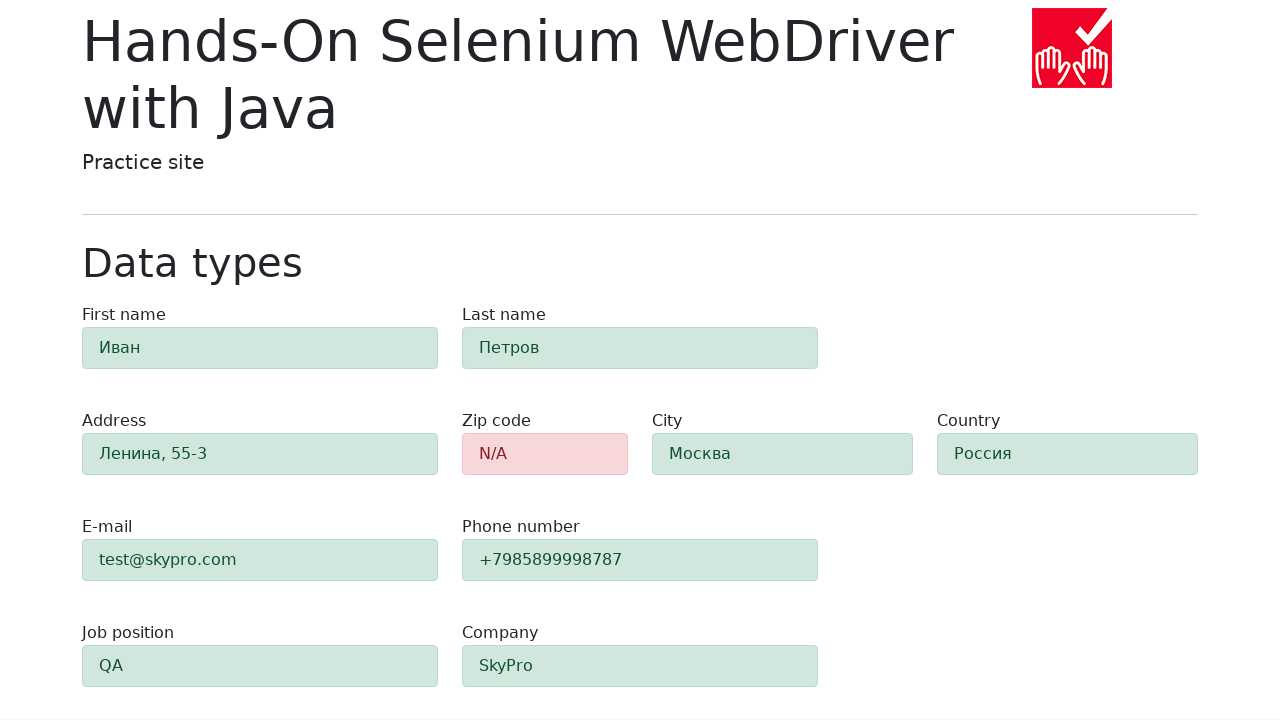

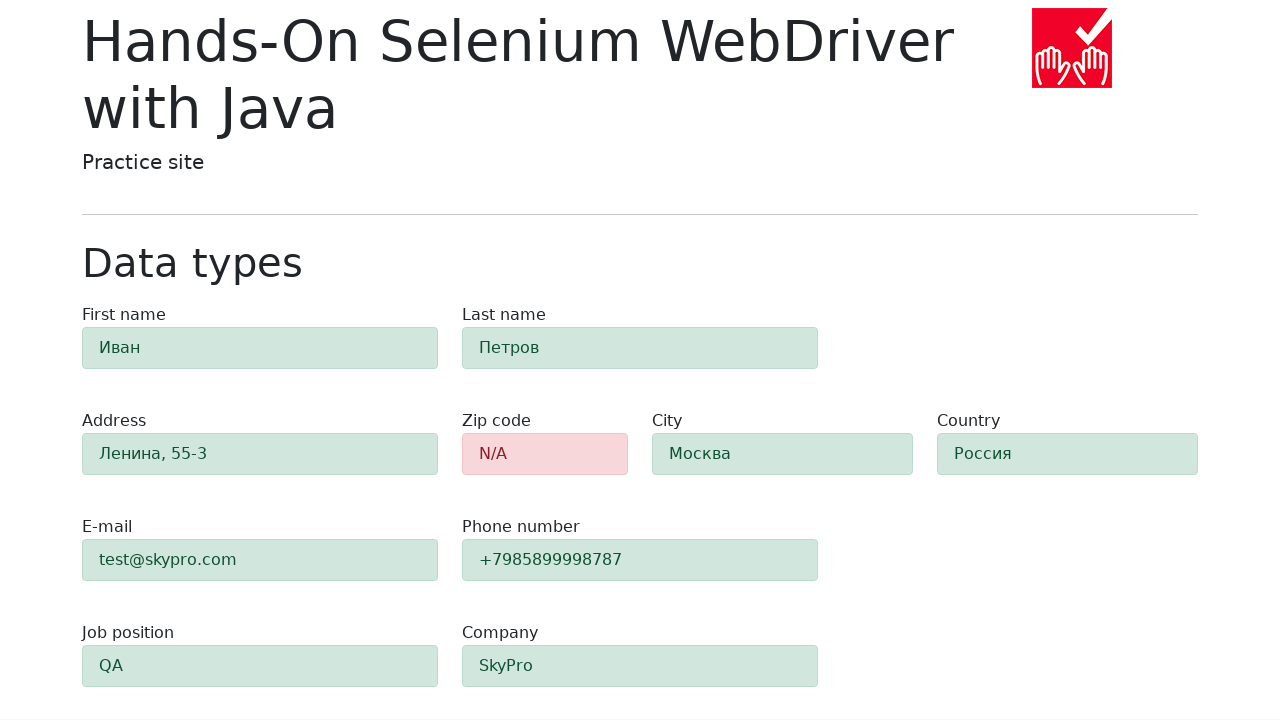